Tests JavaScript scrolling functionality by scrolling the main window and a specific table element on the page

Starting URL: https://rahulshettyacademy.com/AutomationPractice/

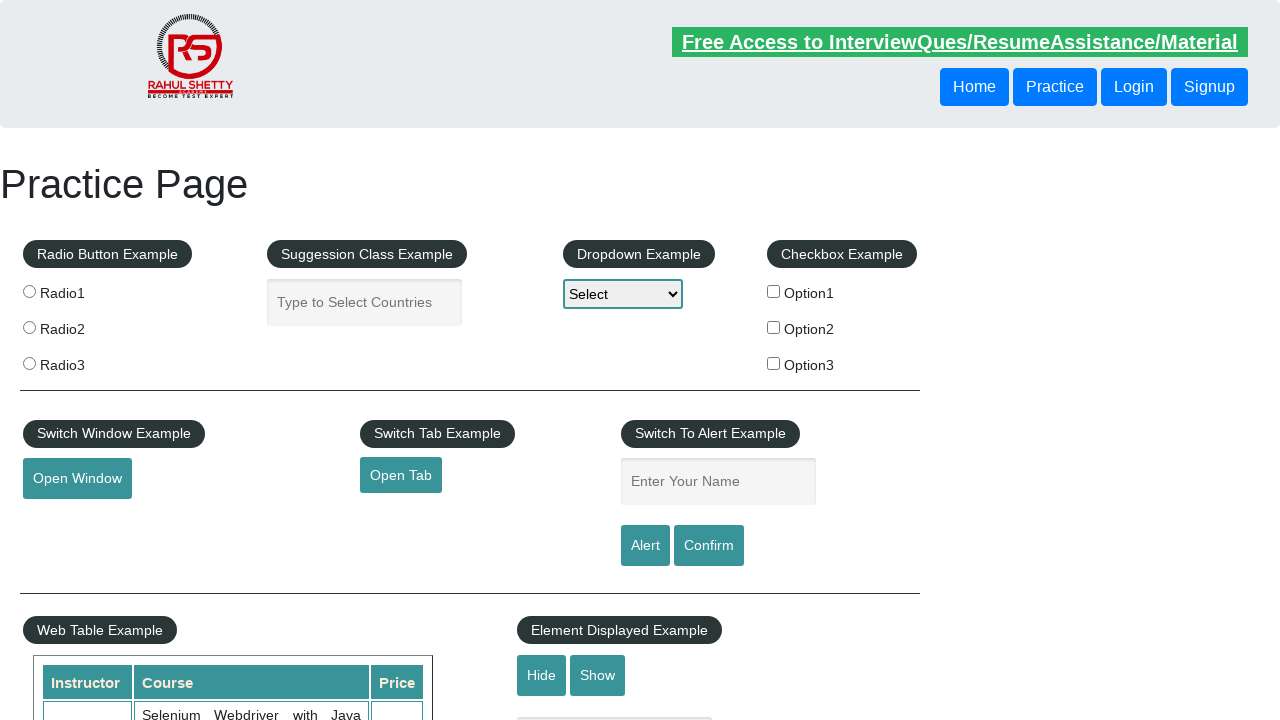

Scrolled main window down by 500 pixels using JavaScript
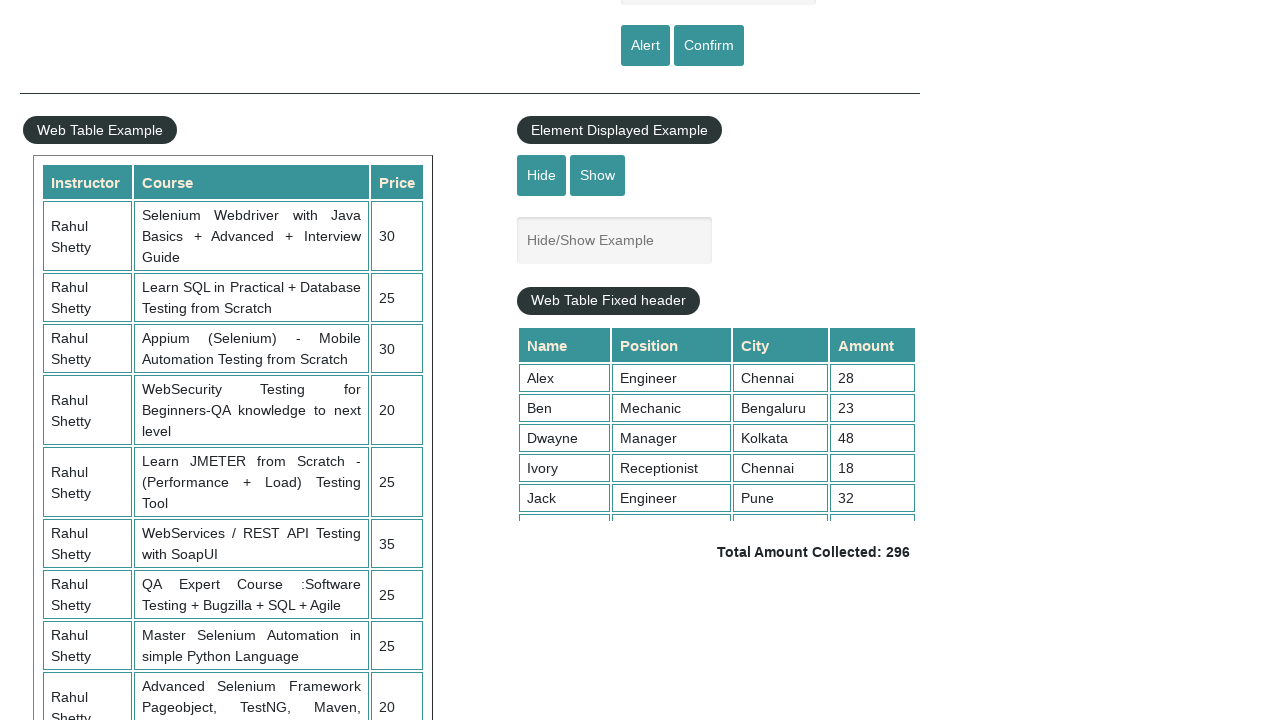

Scrolled table element with class 'tableFixHead' by 500 pixels
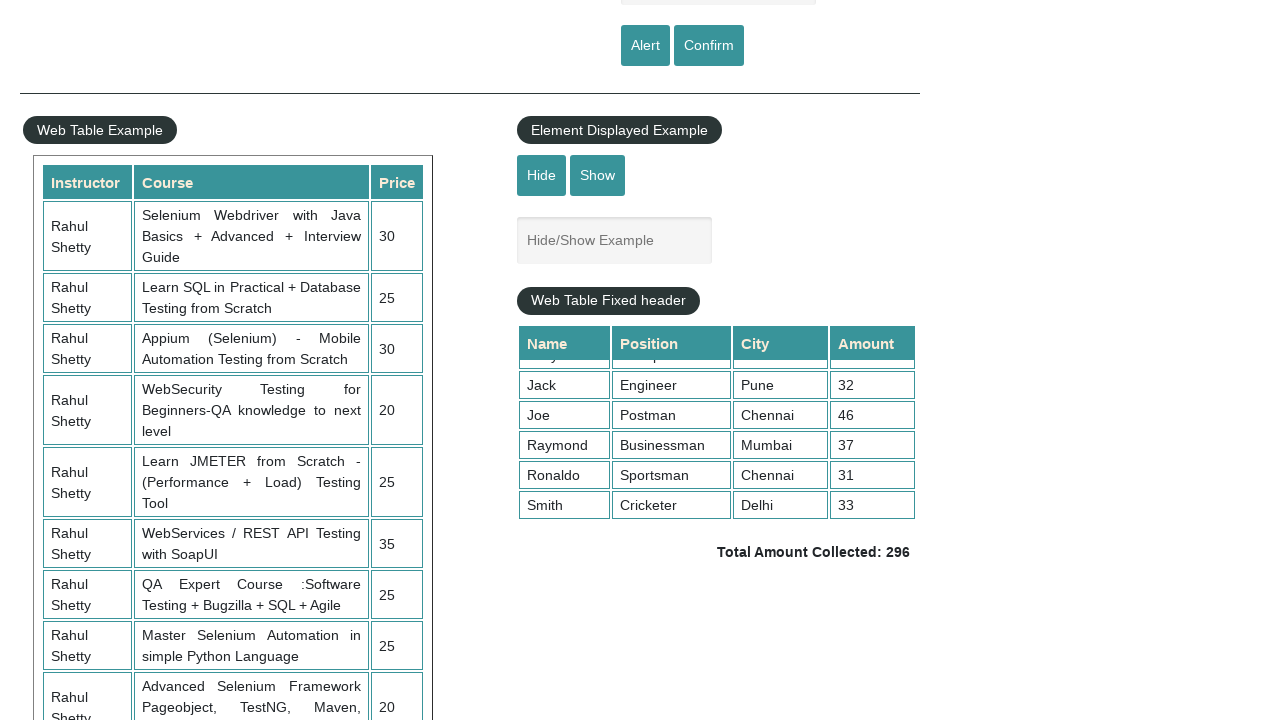

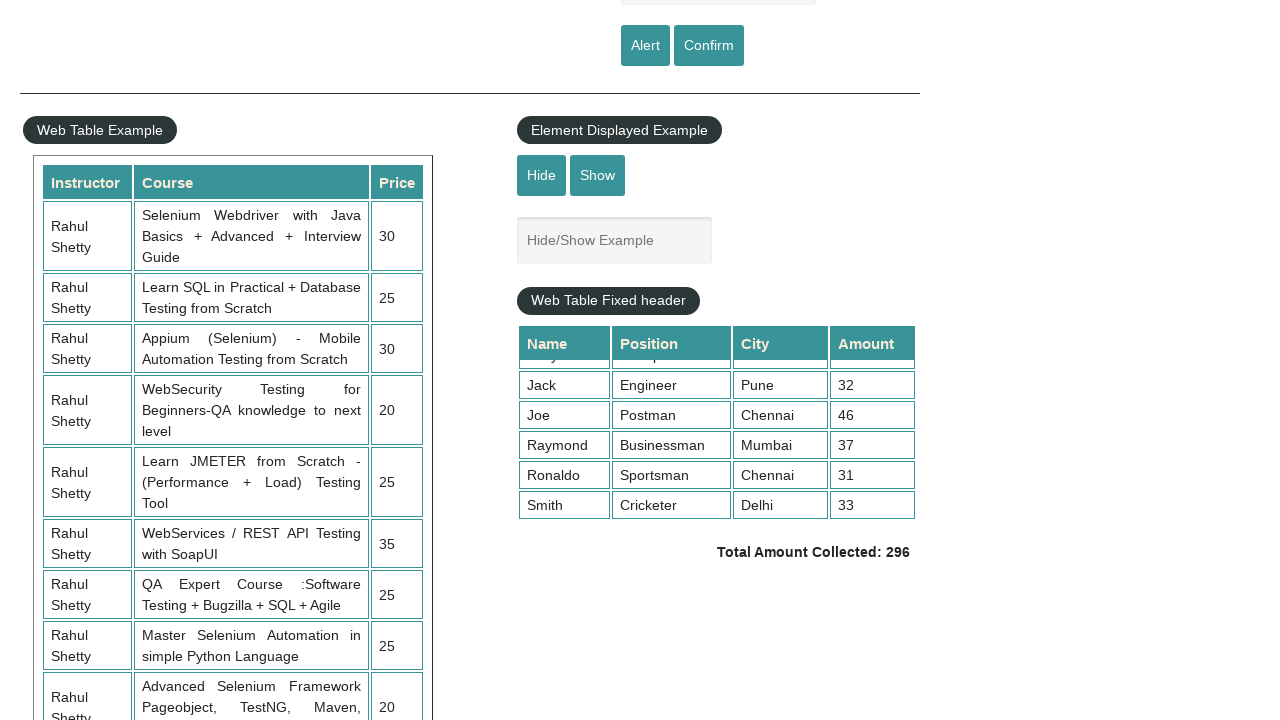